Tests various input field interactions including filling text boxes, appending text, retrieving values, clearing fields, and checking if fields are enabled

Starting URL: https://www.leafground.com/input.xhtml

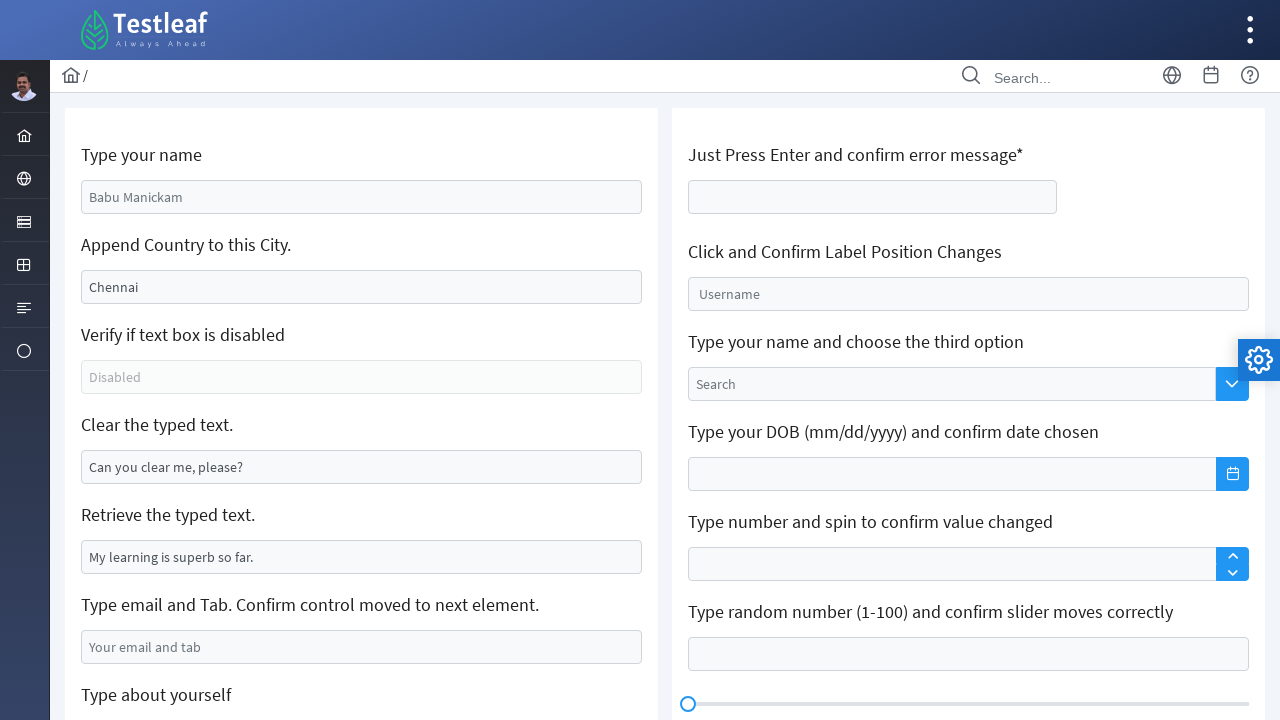

Filled name text box with 'VIT' on //*[@id="j_idt88:name"]
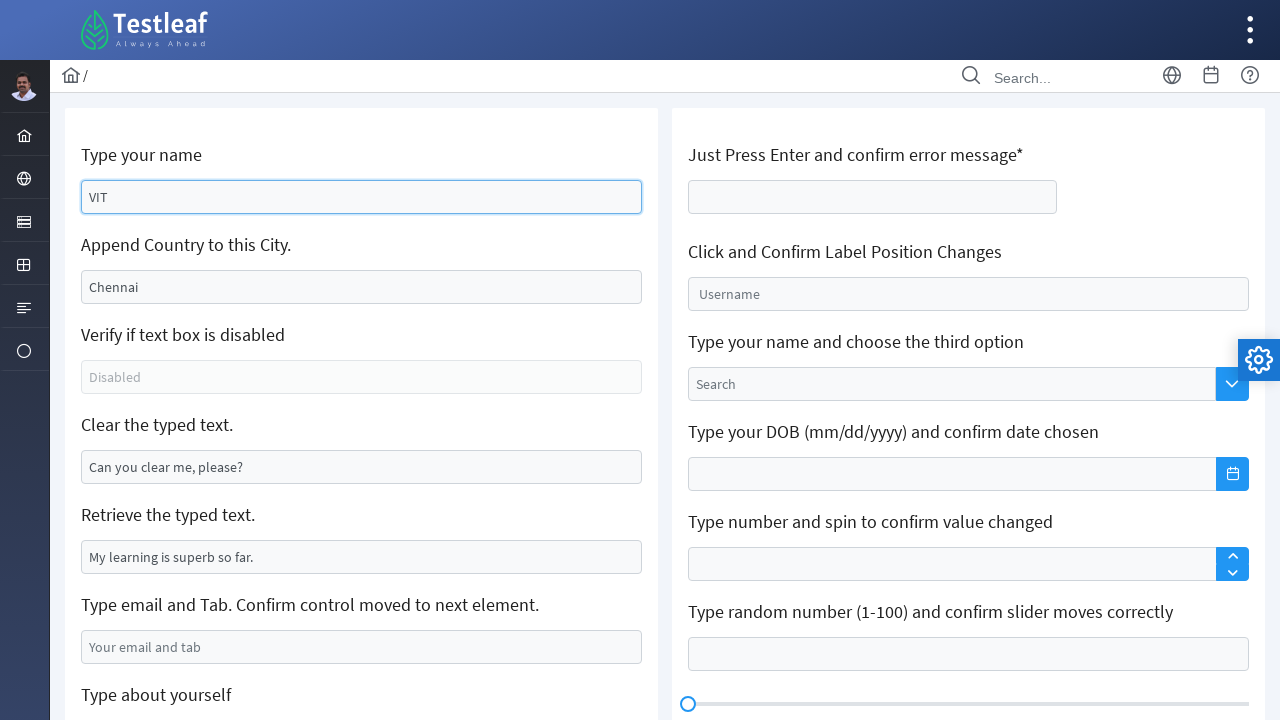

Filled email box with 'text@gmail.com' on //*[@id="j_idt88:j_idt99"]
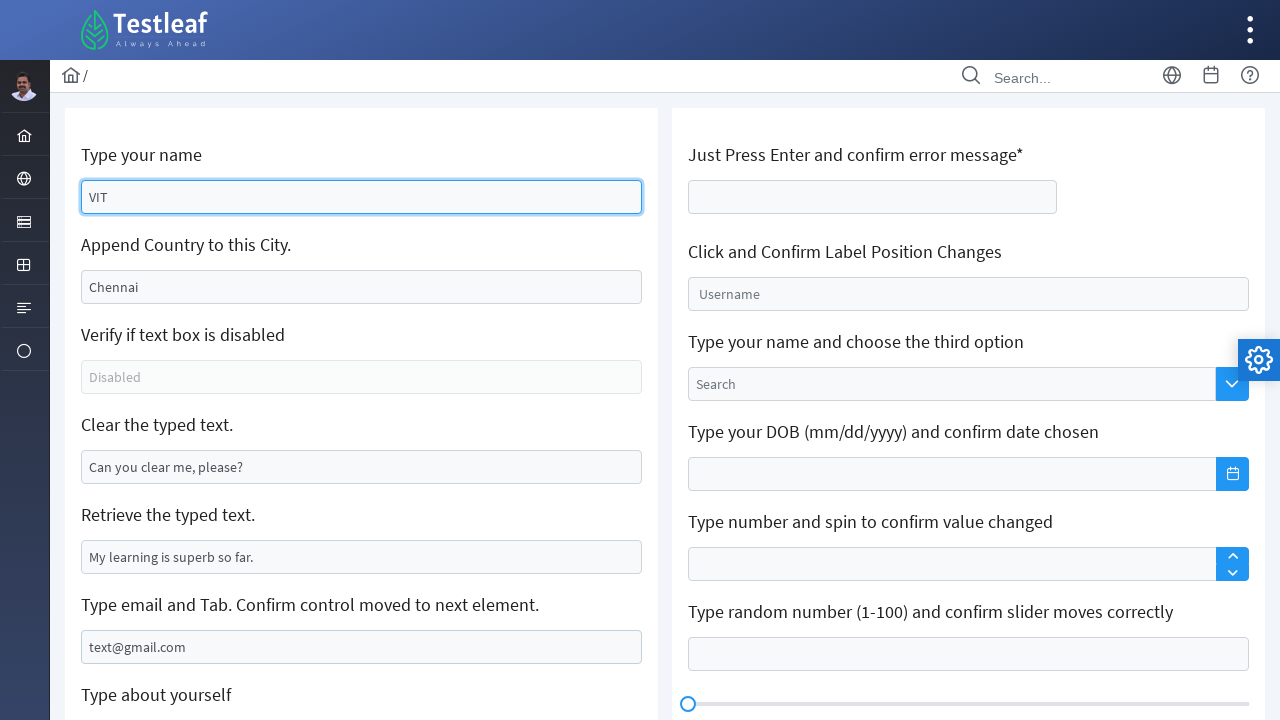

Filled text field with 'Vellore' on //*[@id="j_idt88:j_idt91"]
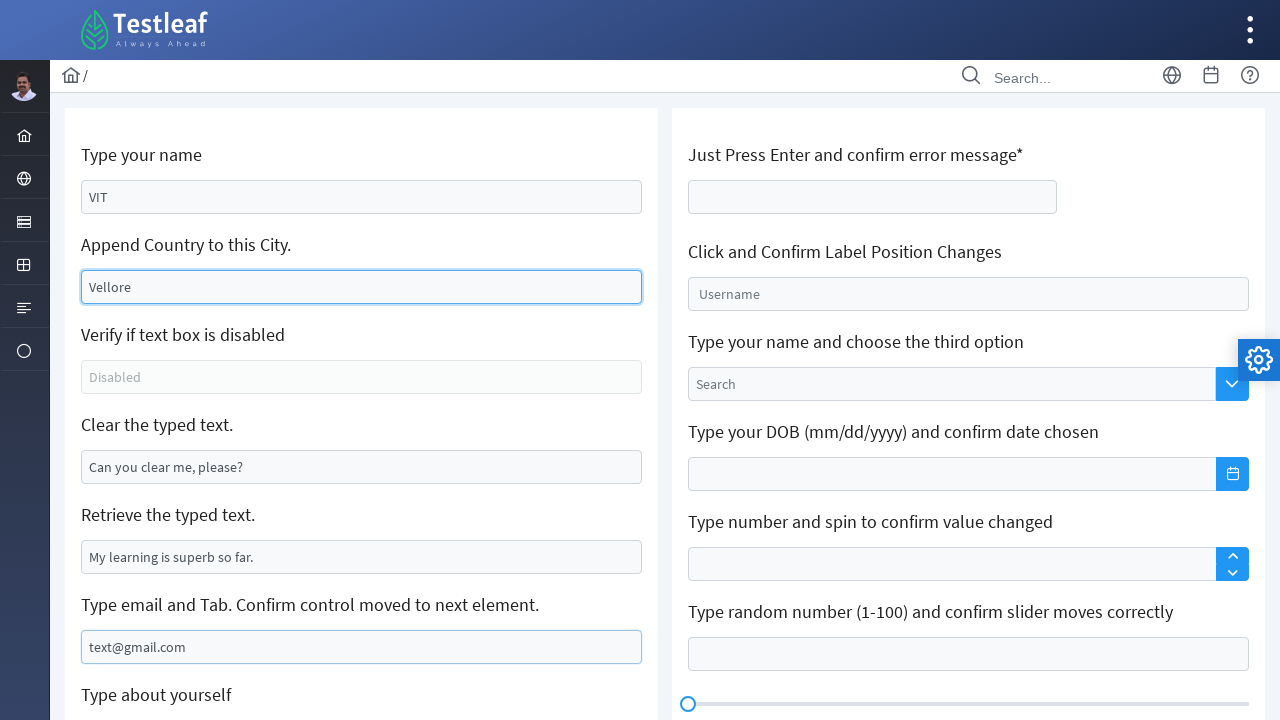

Retrieved value from text field: 'My learning is superb so far.'
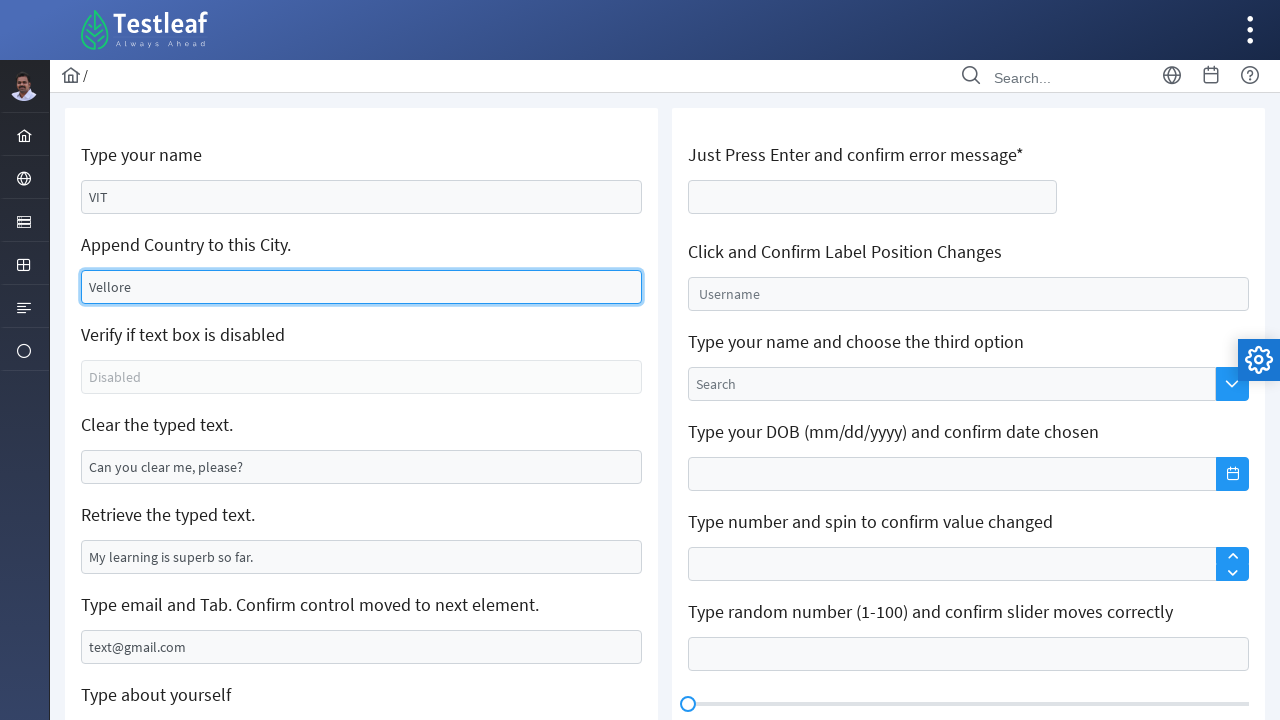

Cleared text box on xpath=//*[@id="j_idt88:j_idt95"]
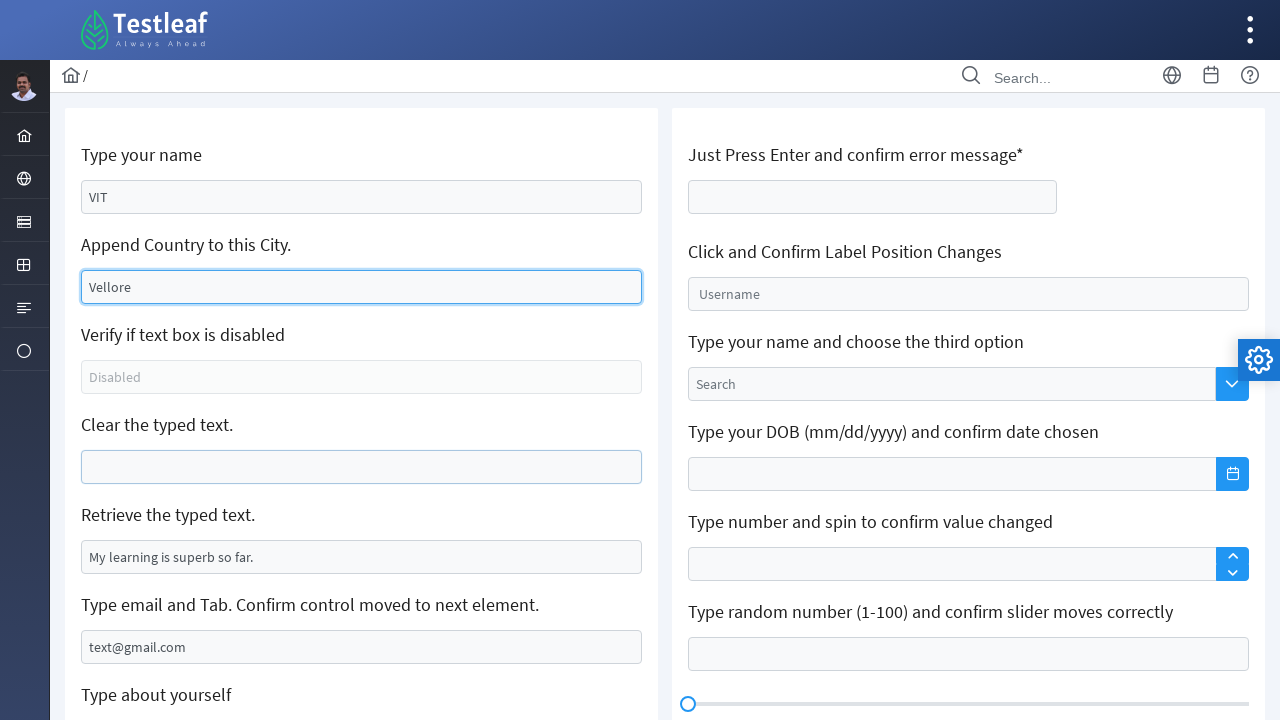

Checked if field is enabled: False
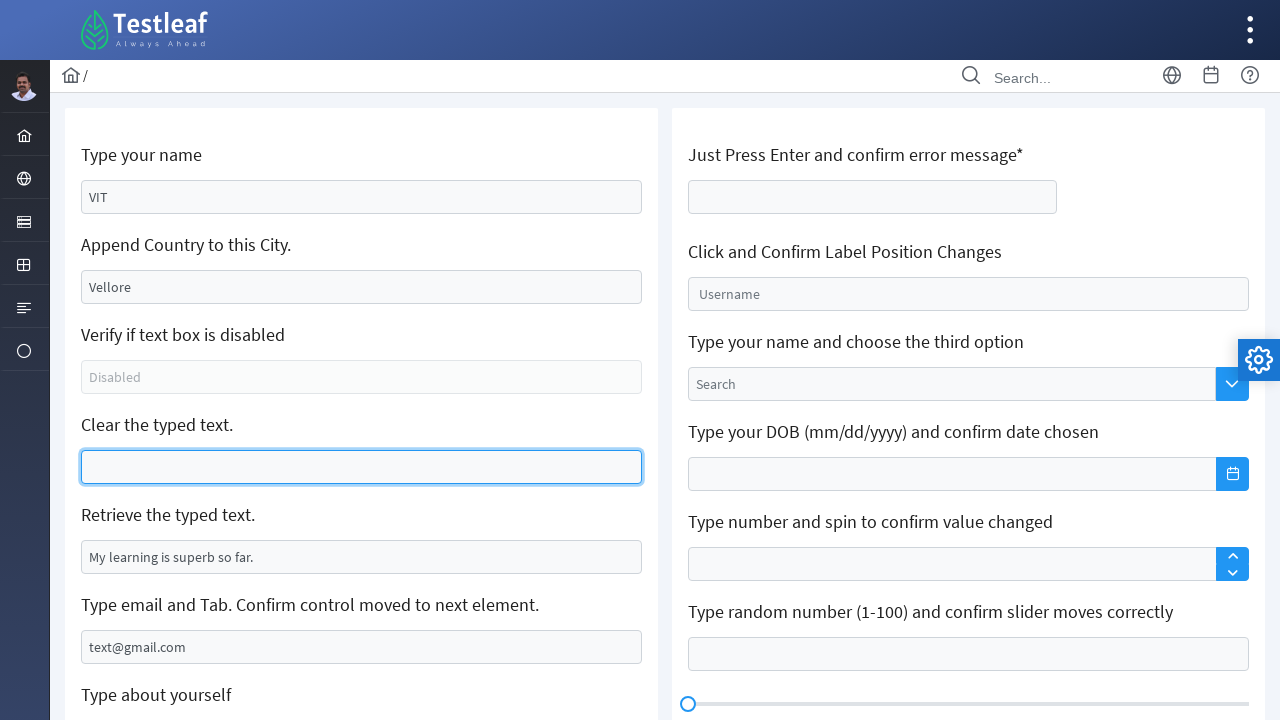

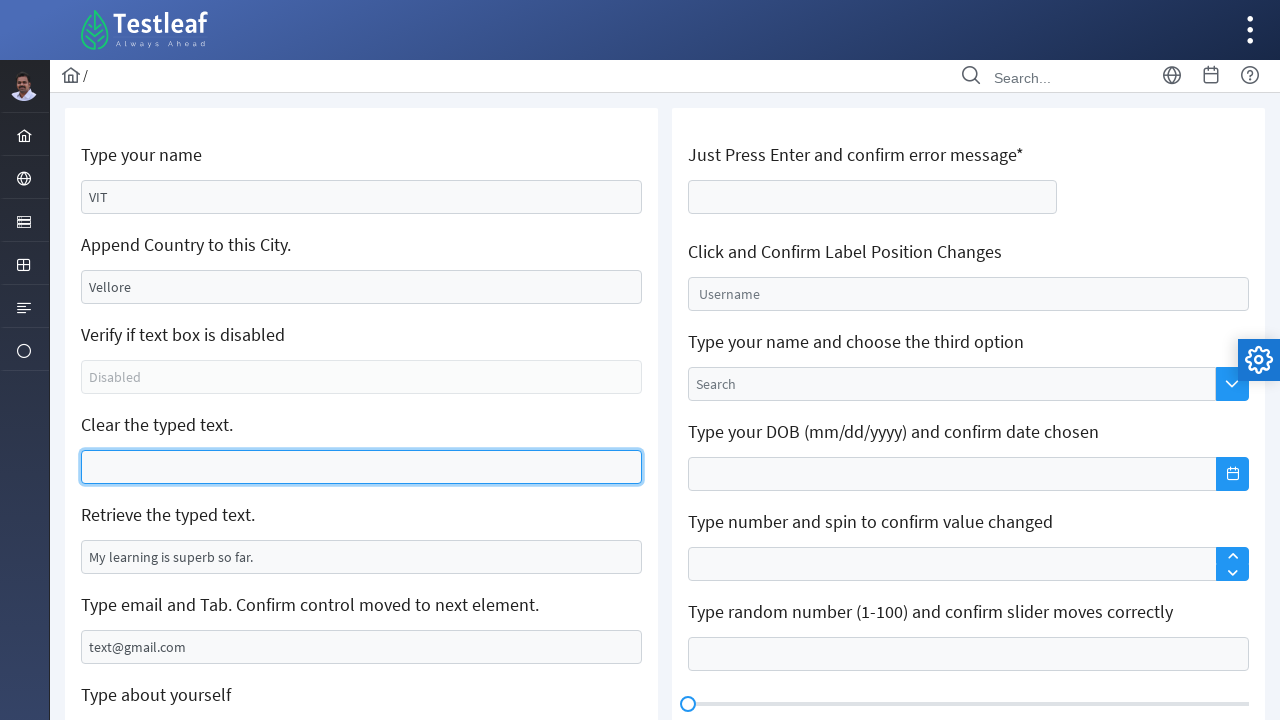